Tests radio button functionality by selecting the yellow color option and verifying it becomes selected

Starting URL: https://testcenter.techproeducation.com/index.php?page=radio-buttons

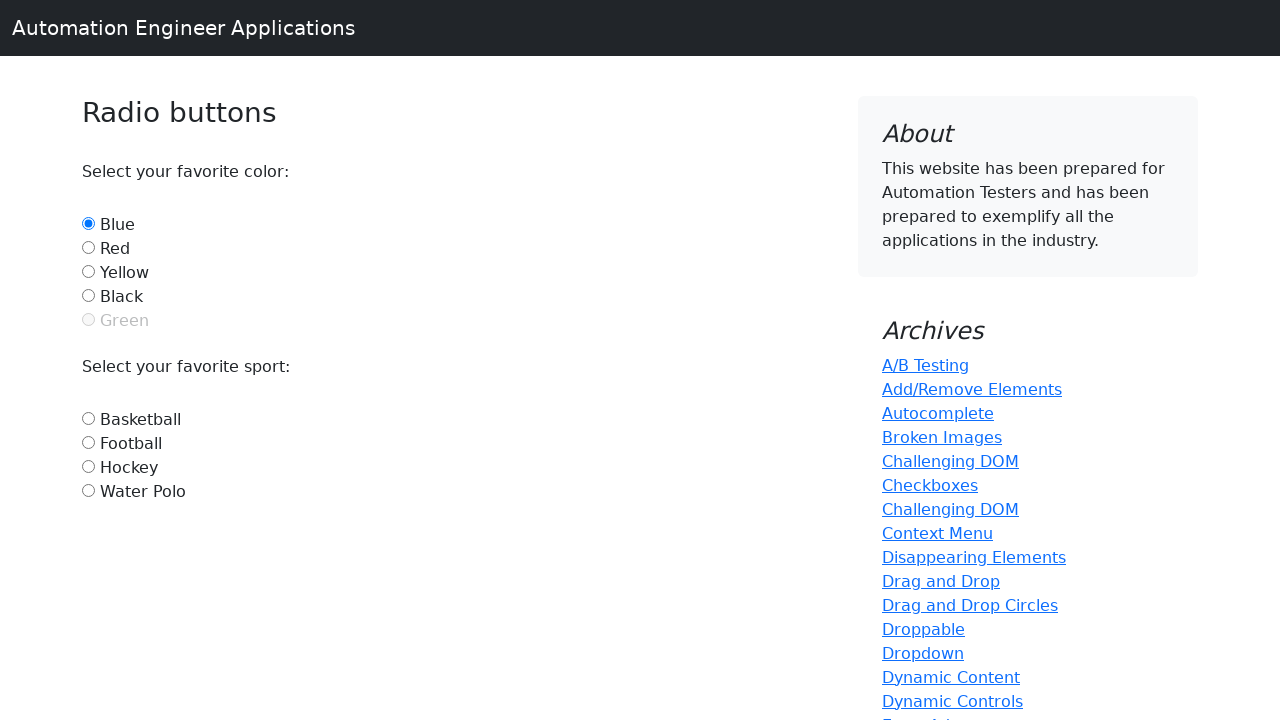

Located yellow radio button element
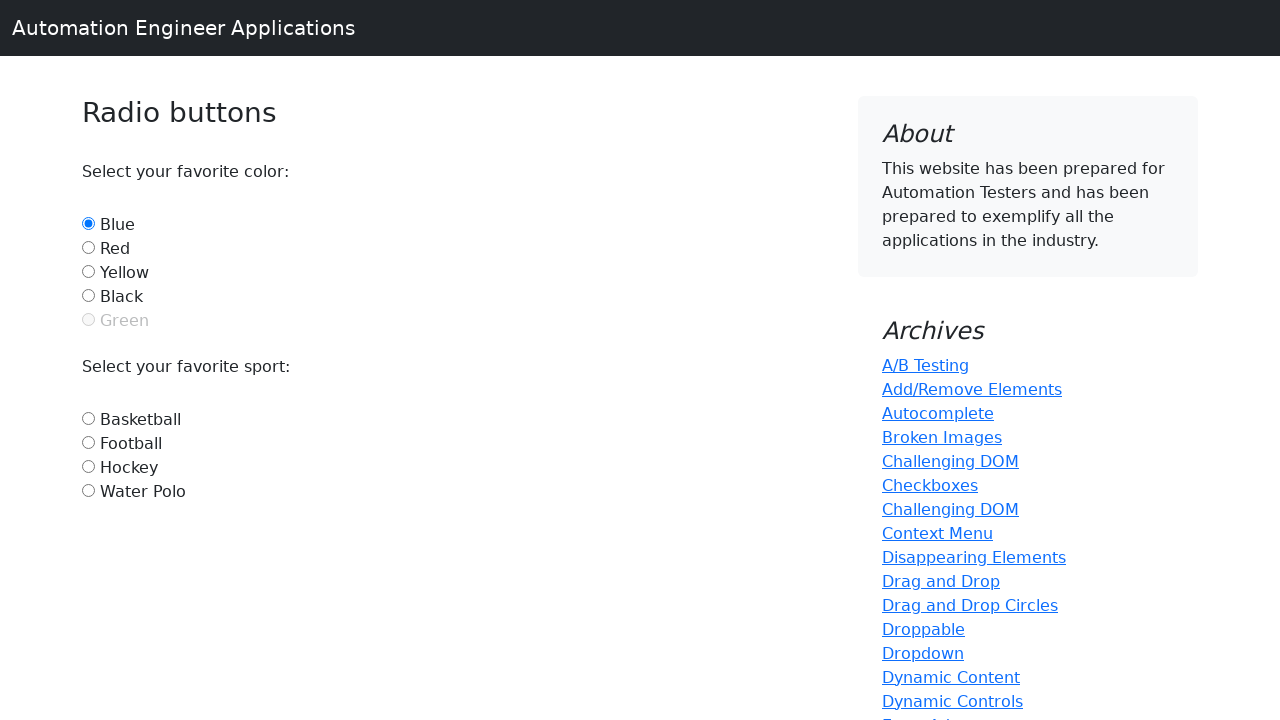

Yellow radio button is not checked
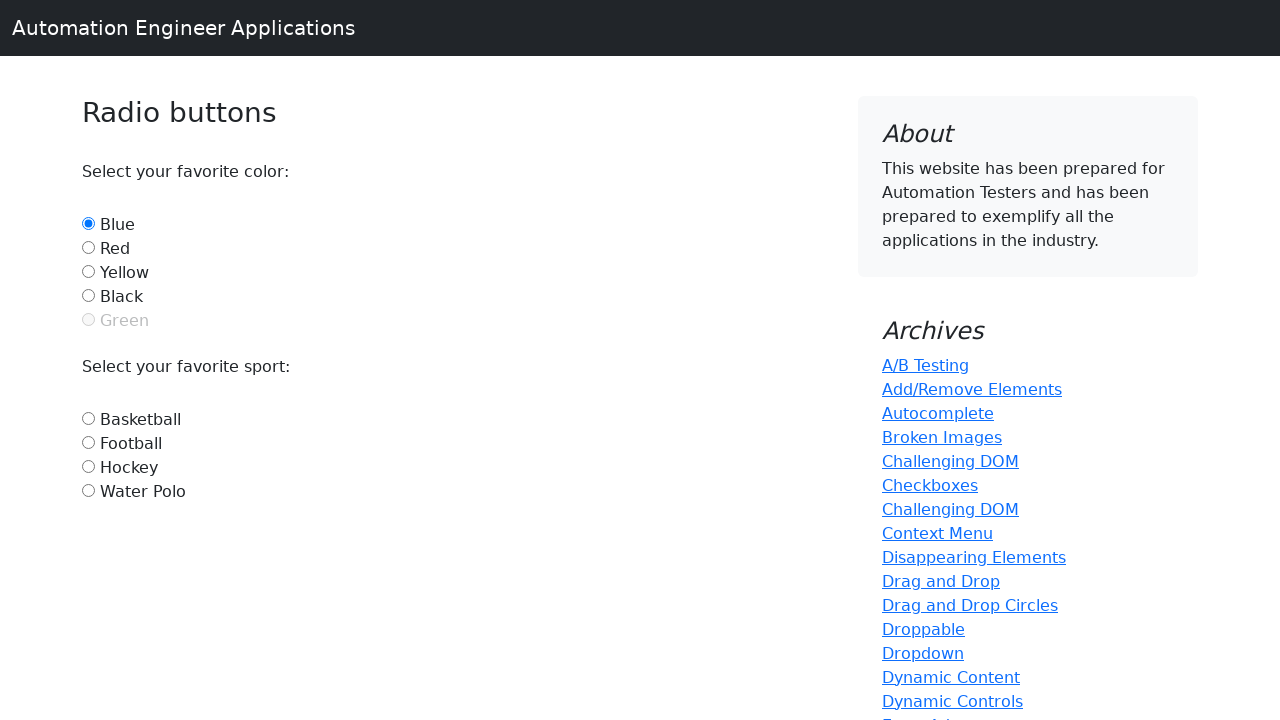

Clicked yellow radio button to select it at (88, 271) on #yellow
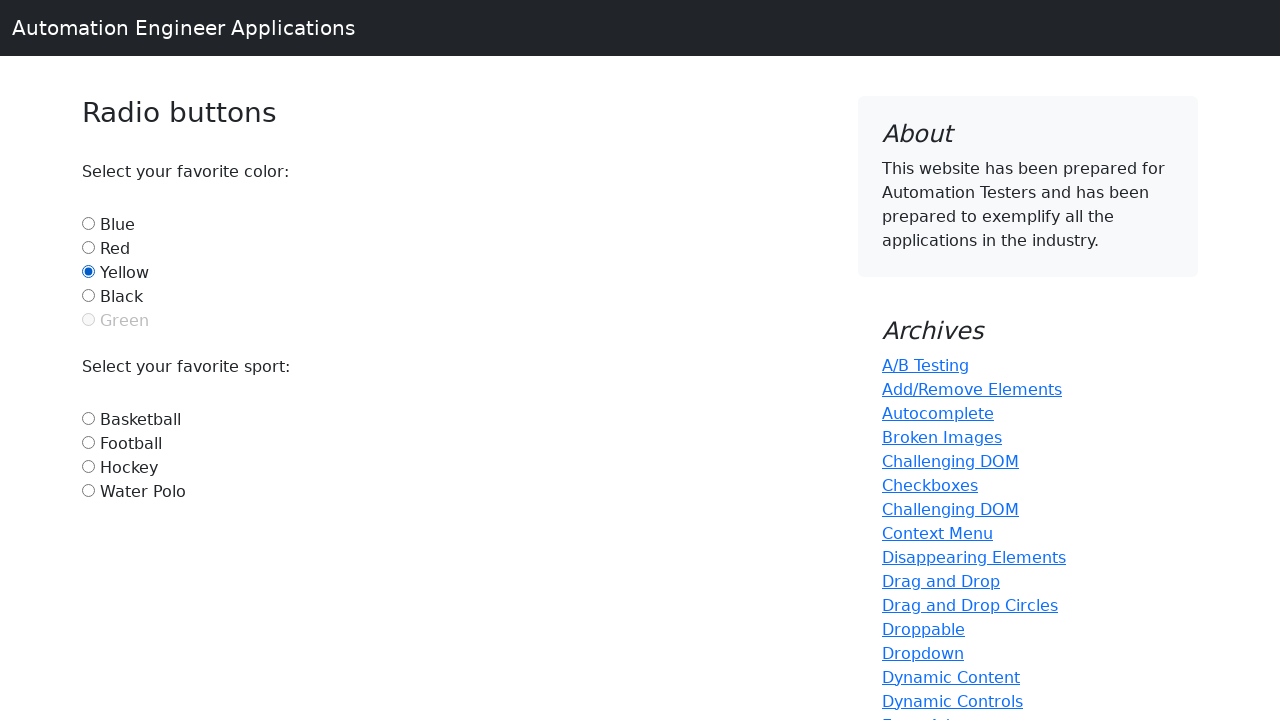

Verified yellow radio button is selected
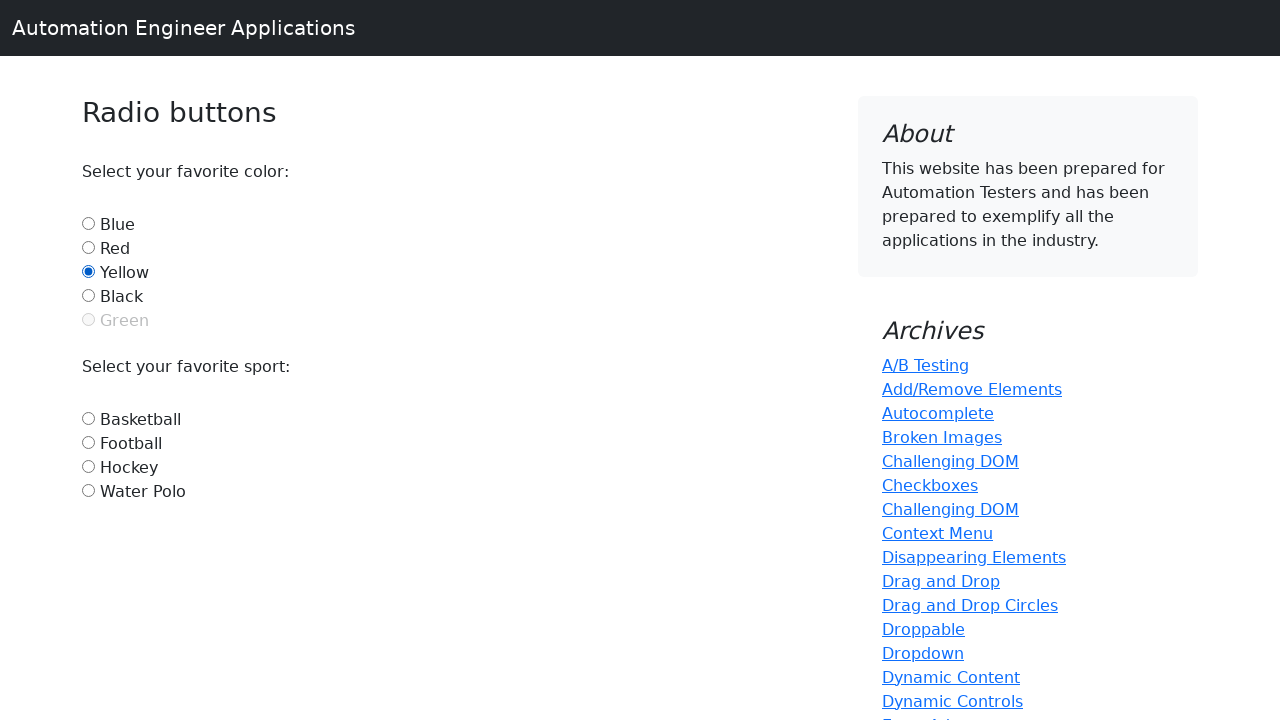

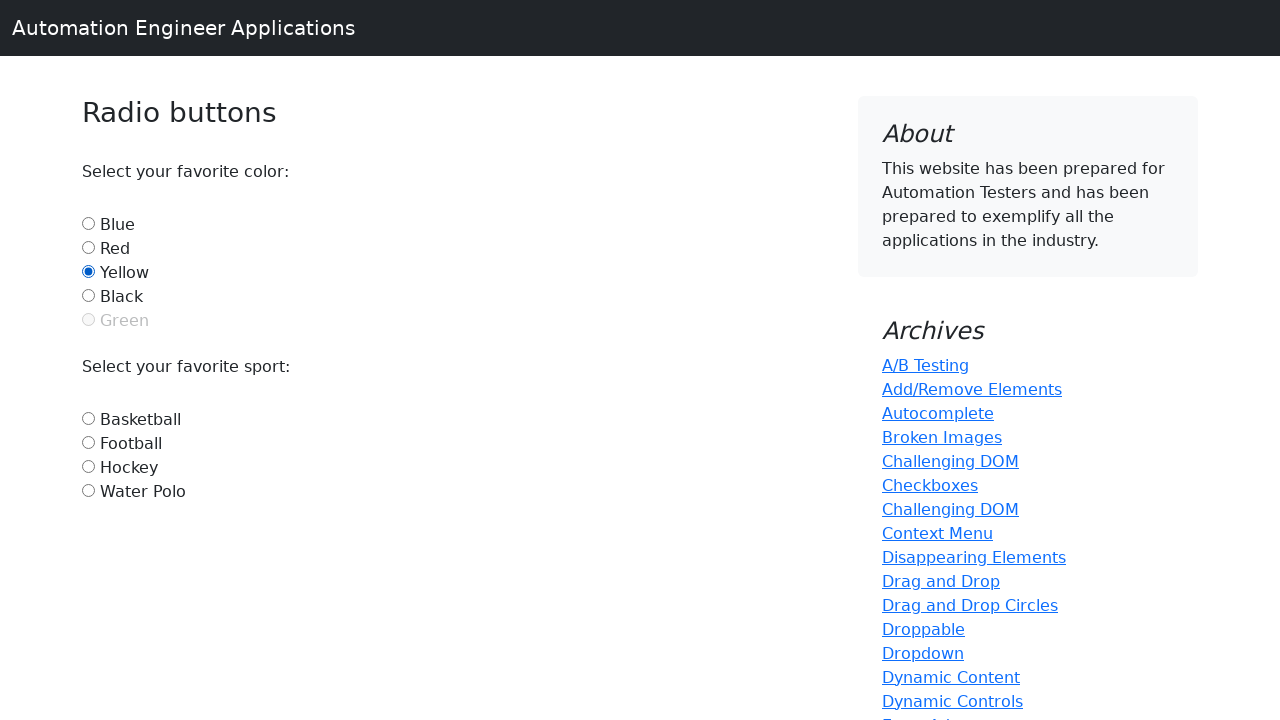